Tests right-click context menu functionality by right-clicking on an element to open a context menu and then clicking the "Cut" option

Starting URL: http://swisnl.github.io/jQuery-contextMenu/demo.html

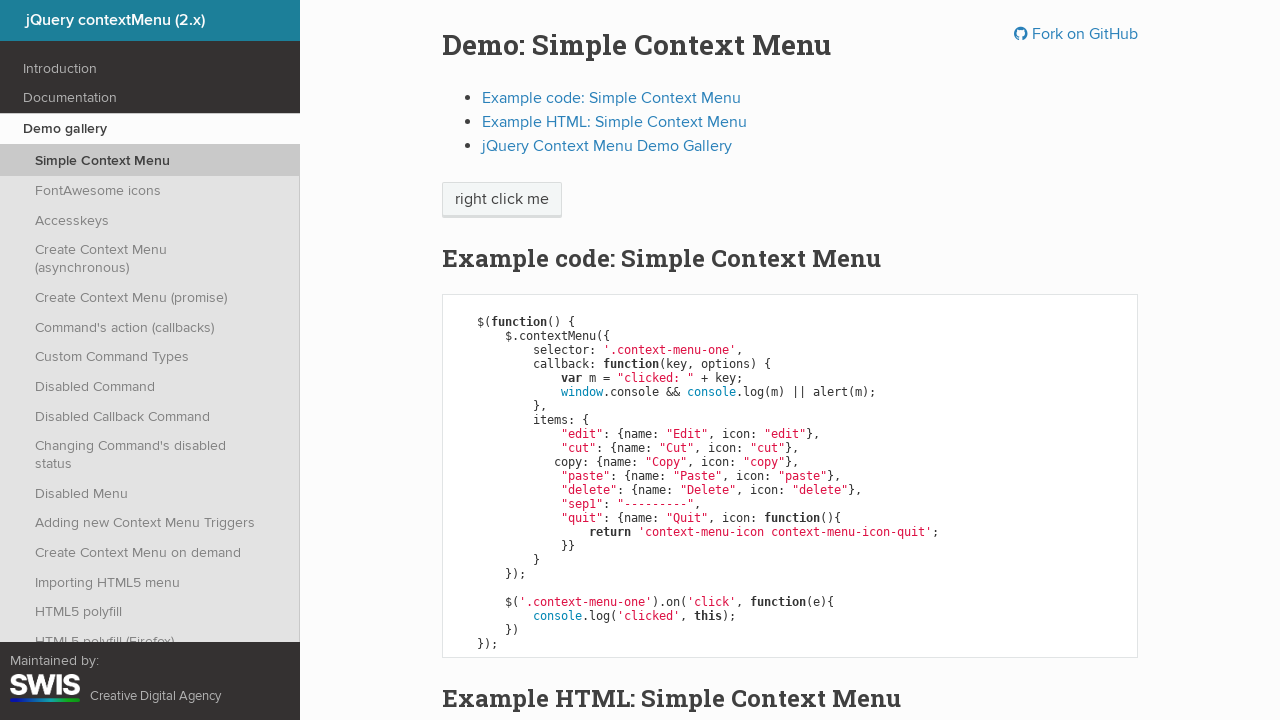

Navigated to jQuery contextMenu demo page
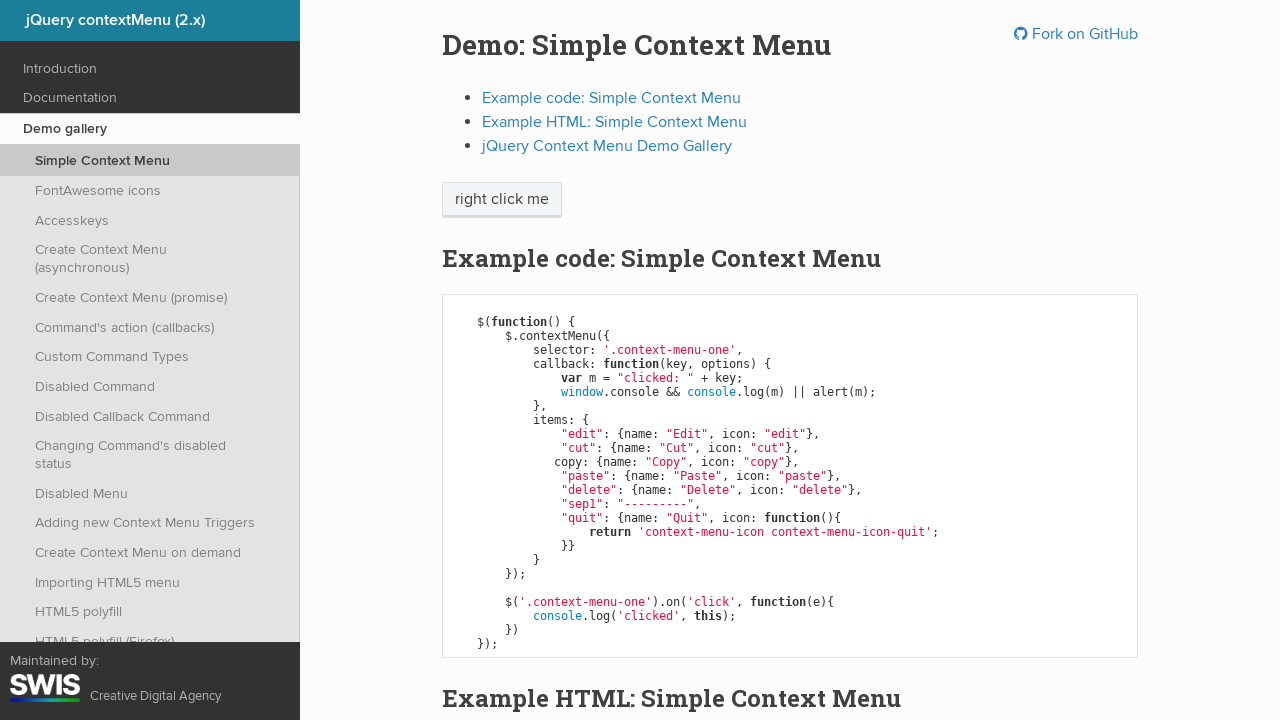

Right-clicked on 'right click me' element to open context menu at (502, 200) on //span[text()='right click me']
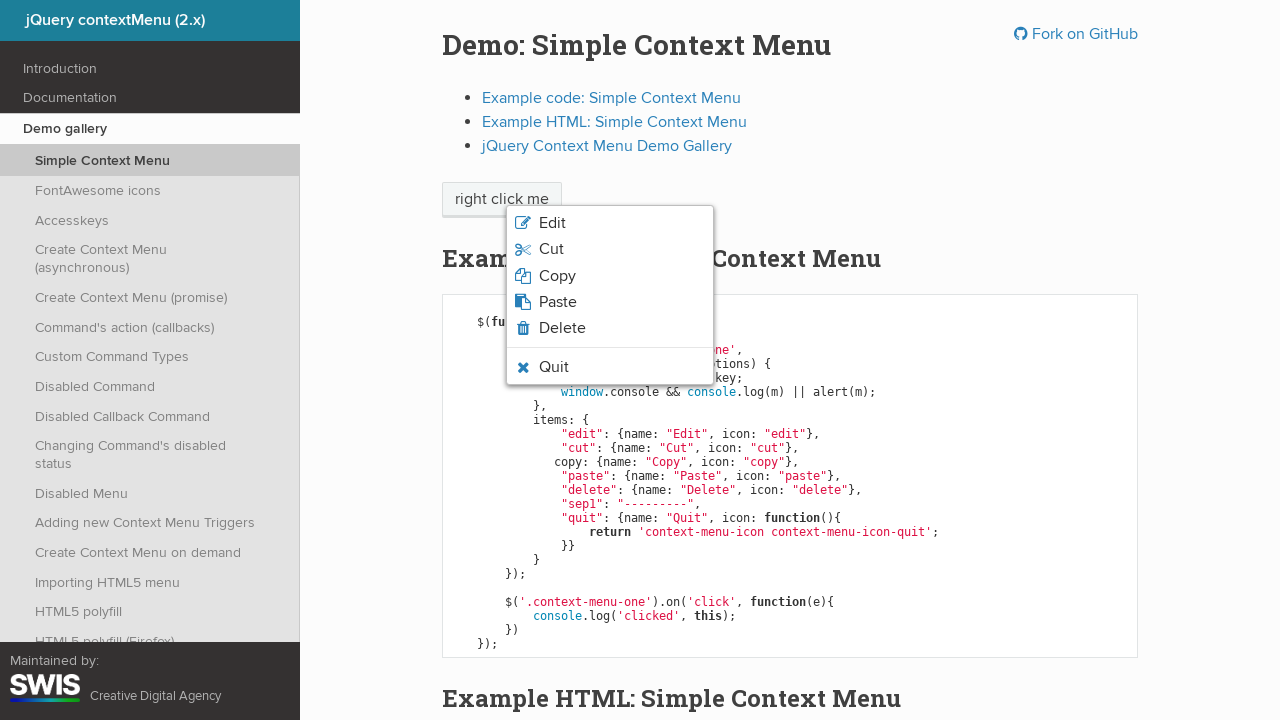

Clicked 'Cut' option from context menu at (551, 249) on xpath=//span[text()='Cut']
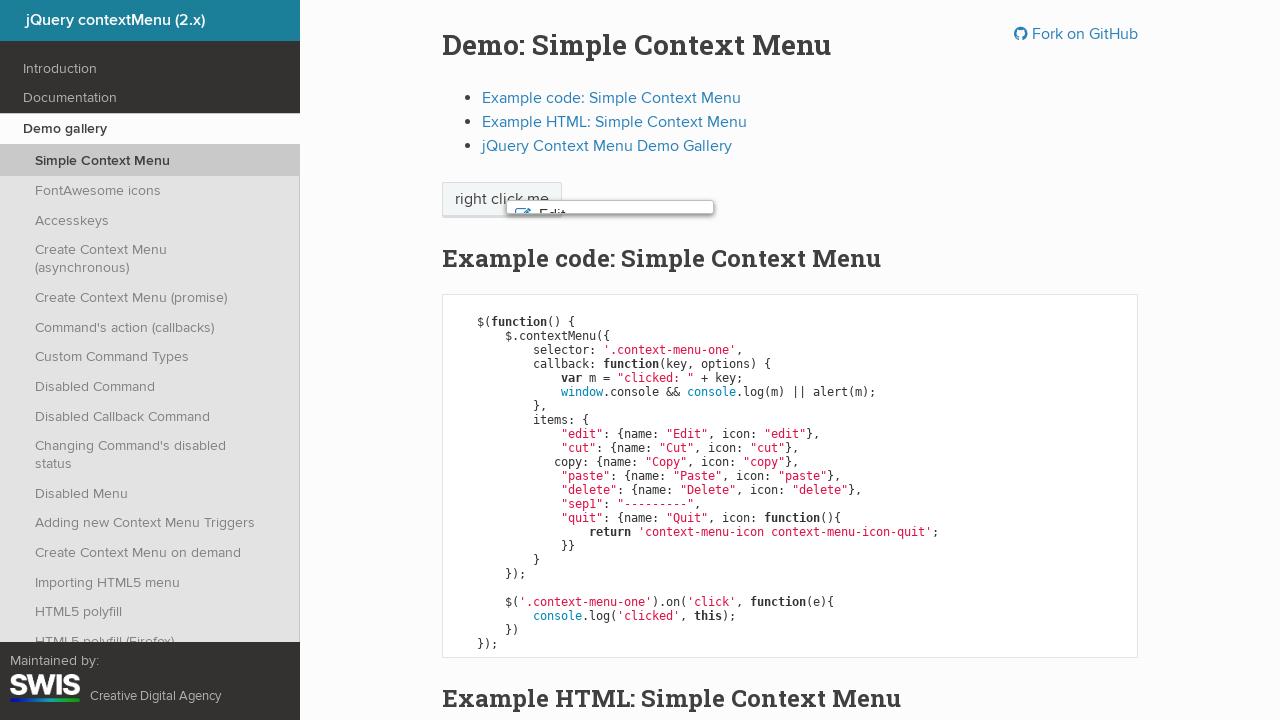

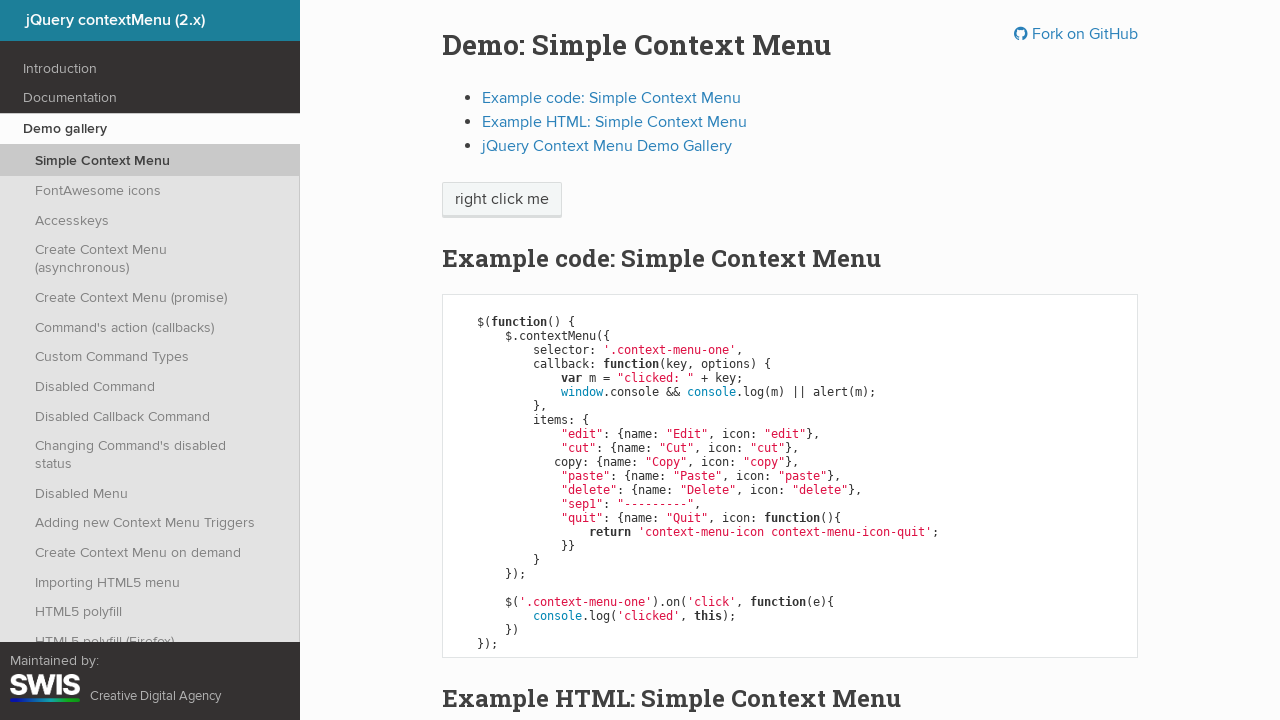